Tests dropdown selection functionality by selecting specific values from year, month, day, and state dropdowns on a test page

Starting URL: https://testcenter.techproeducation.com/index.php?page=dropdown

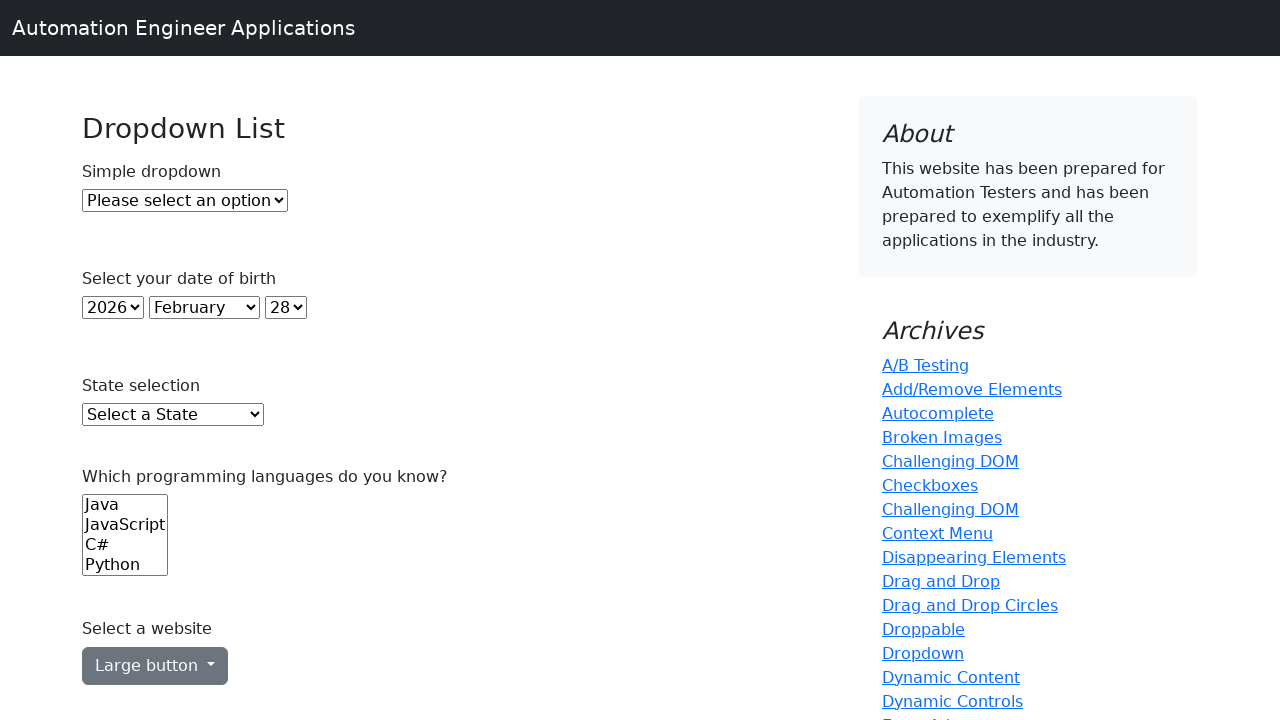

Navigated to dropdown test page
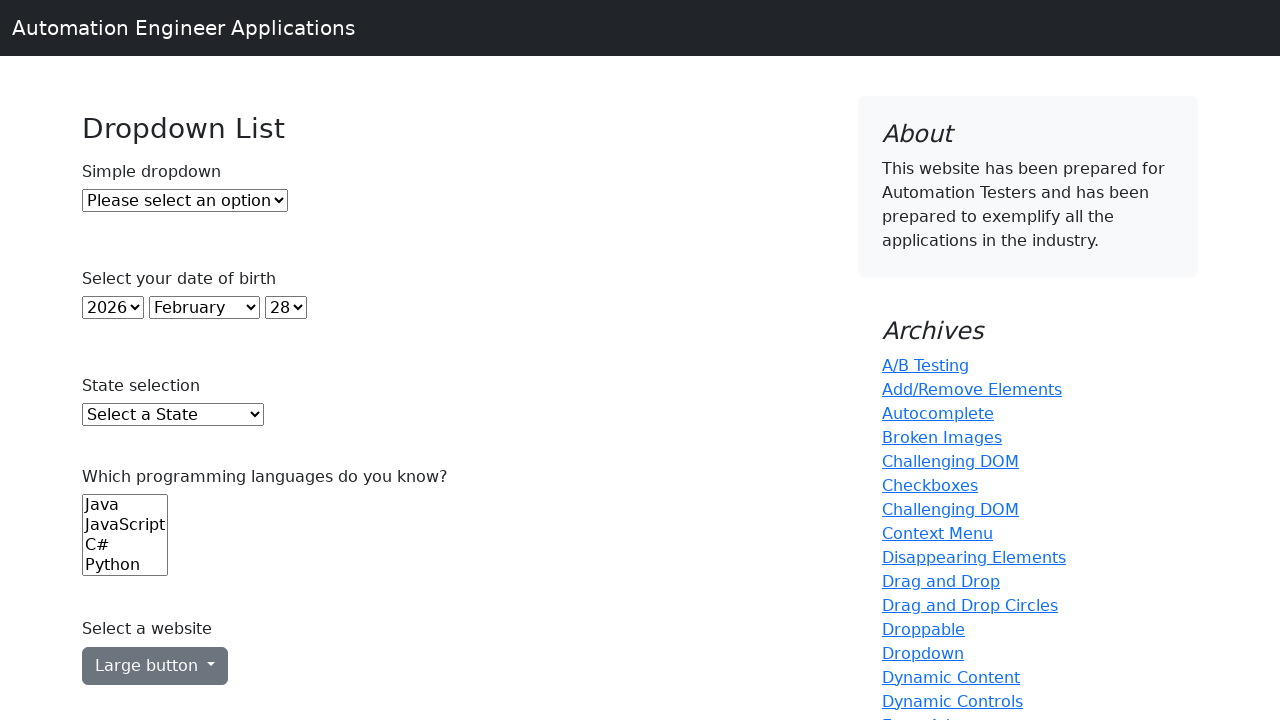

Selected year 2005 from dropdown on select#year
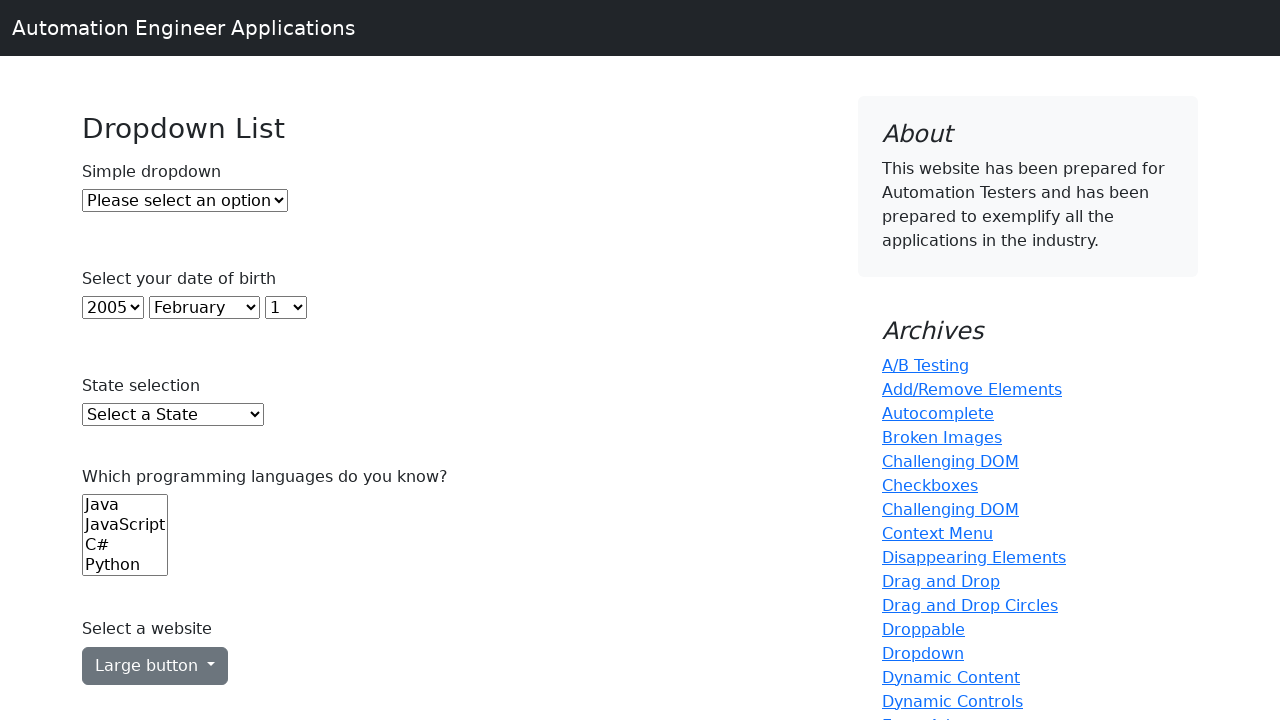

Selected month November from dropdown on select#month
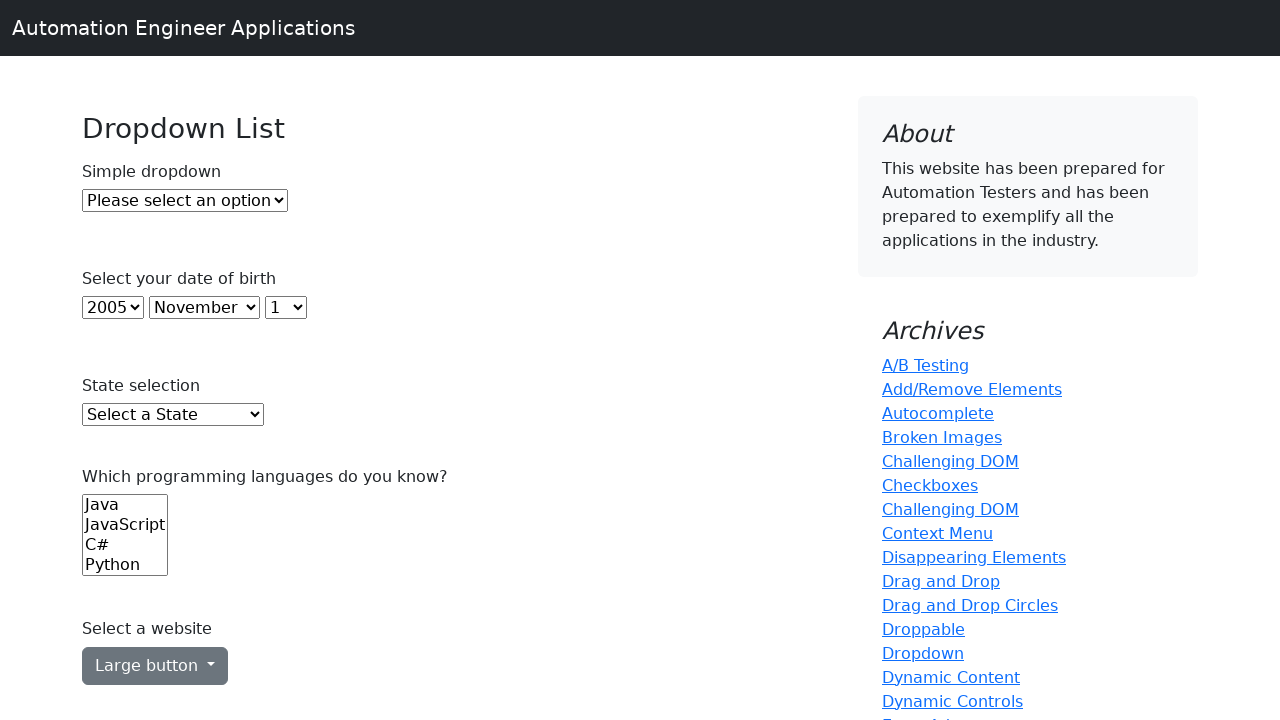

Selected day 10 from dropdown on select#day
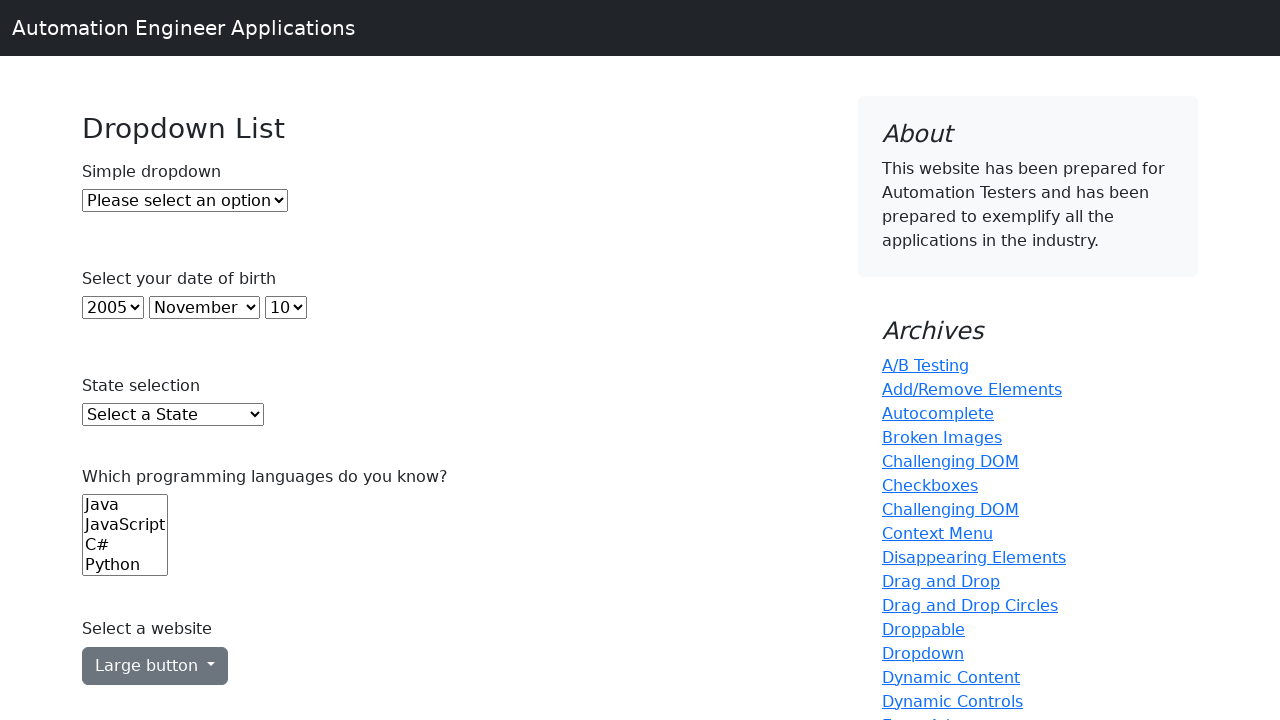

Selected state Texas from dropdown on select#state
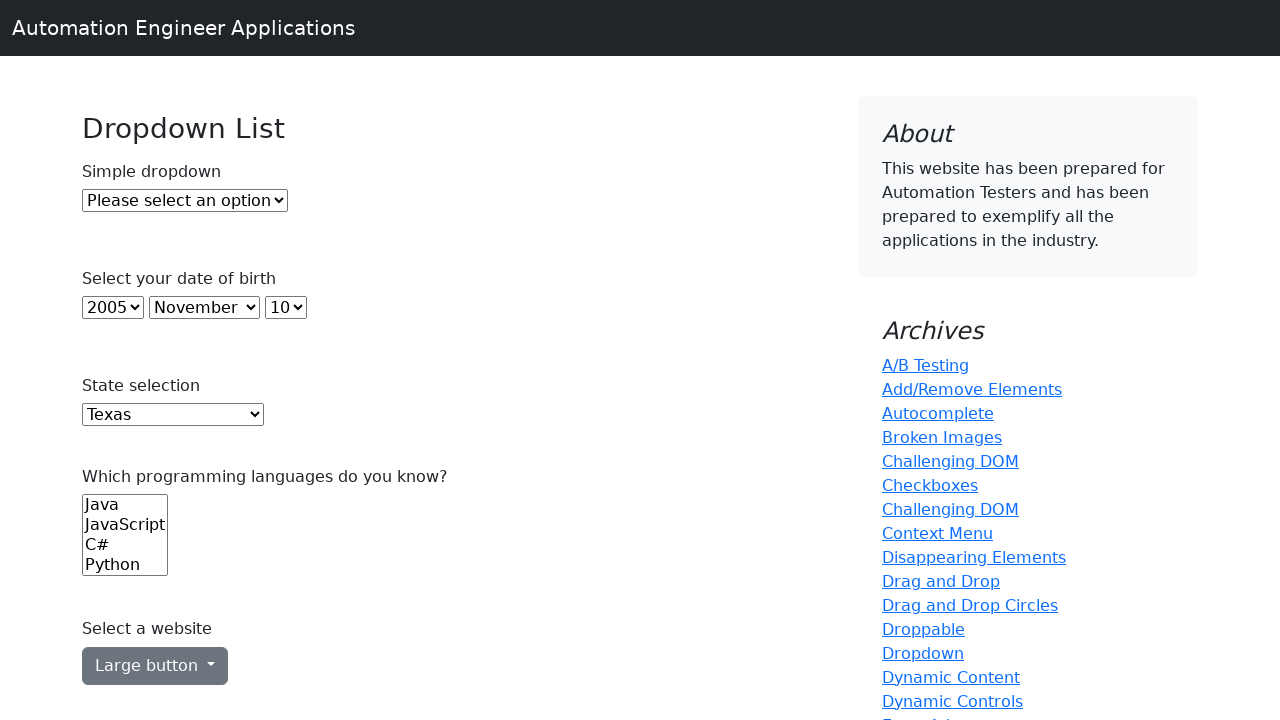

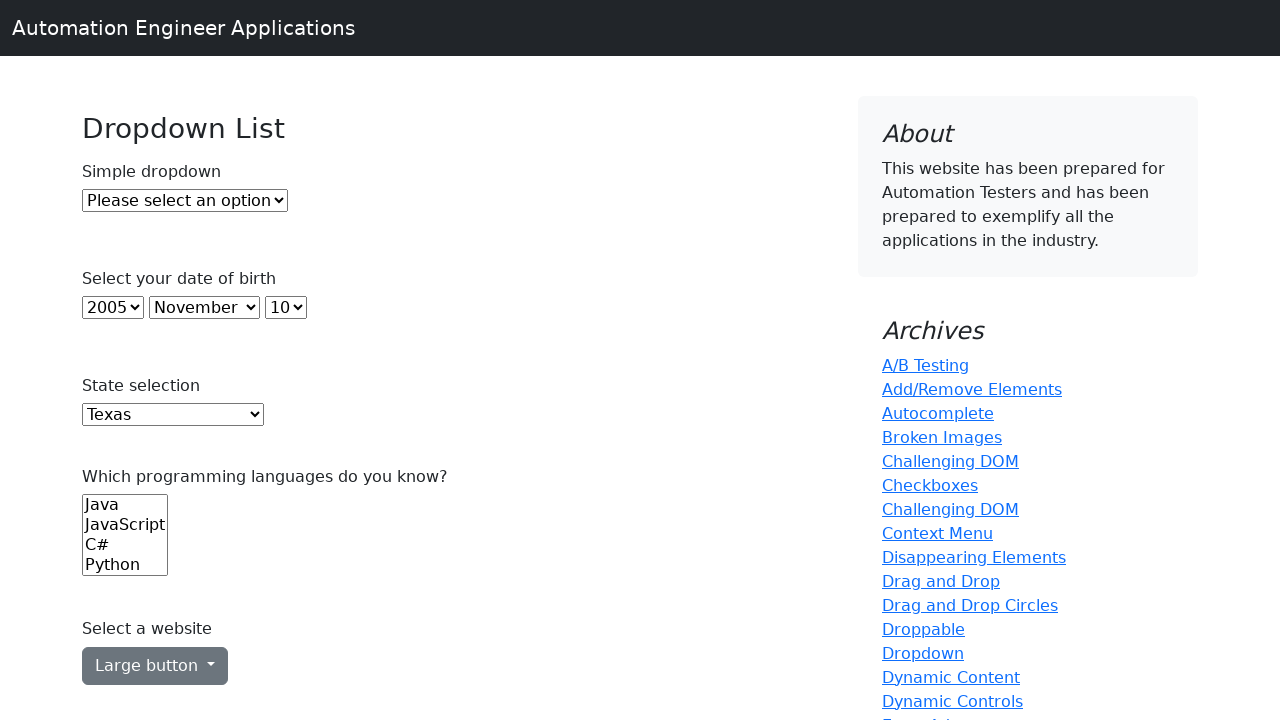